Tests CRM application login and logout flow by navigating to sign in page, filling credentials, submitting the form, and then signing out

Starting URL: https://automationplayground.com/crm/

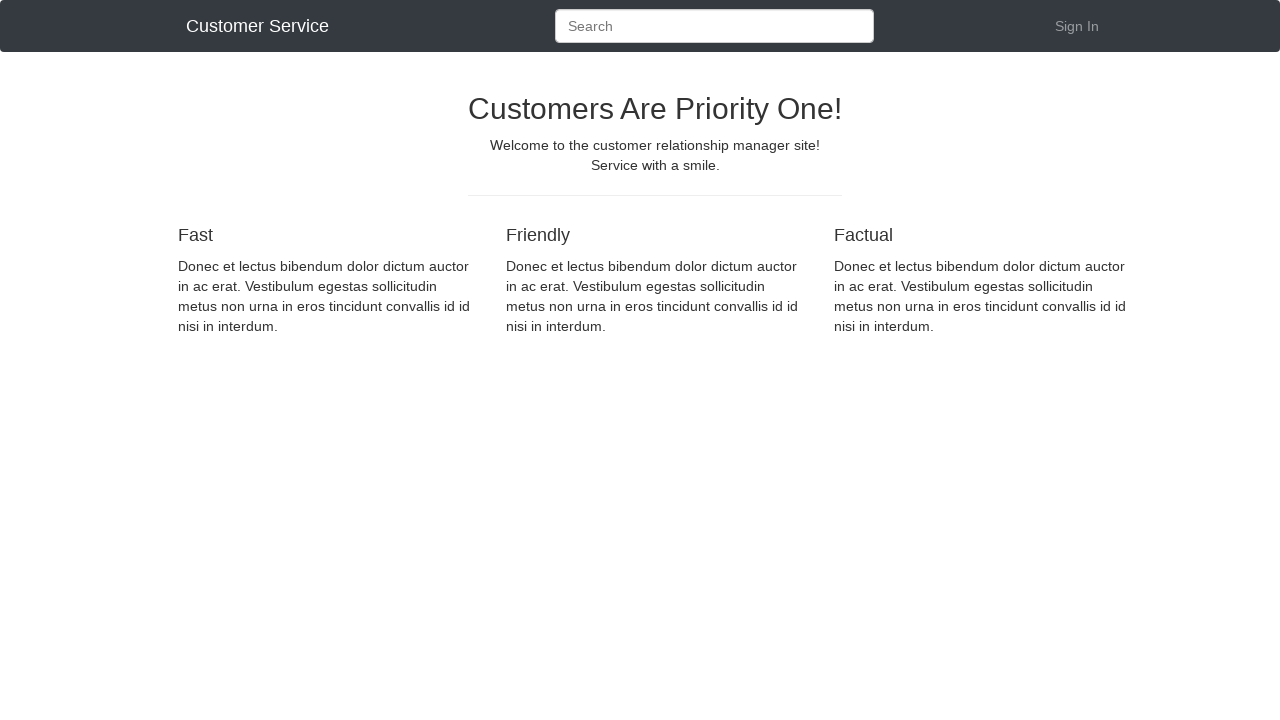

Clicked Sign In link on CRM homepage at (1077, 26) on text=Sign In
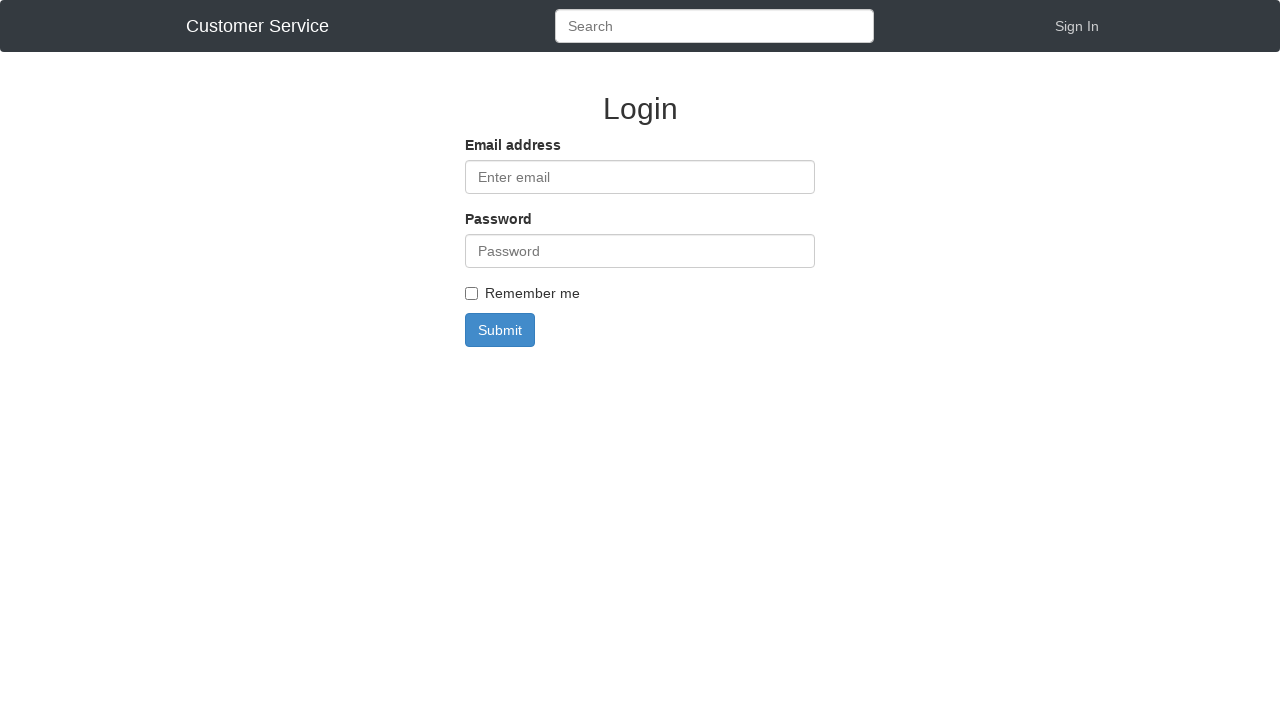

Login page loaded successfully
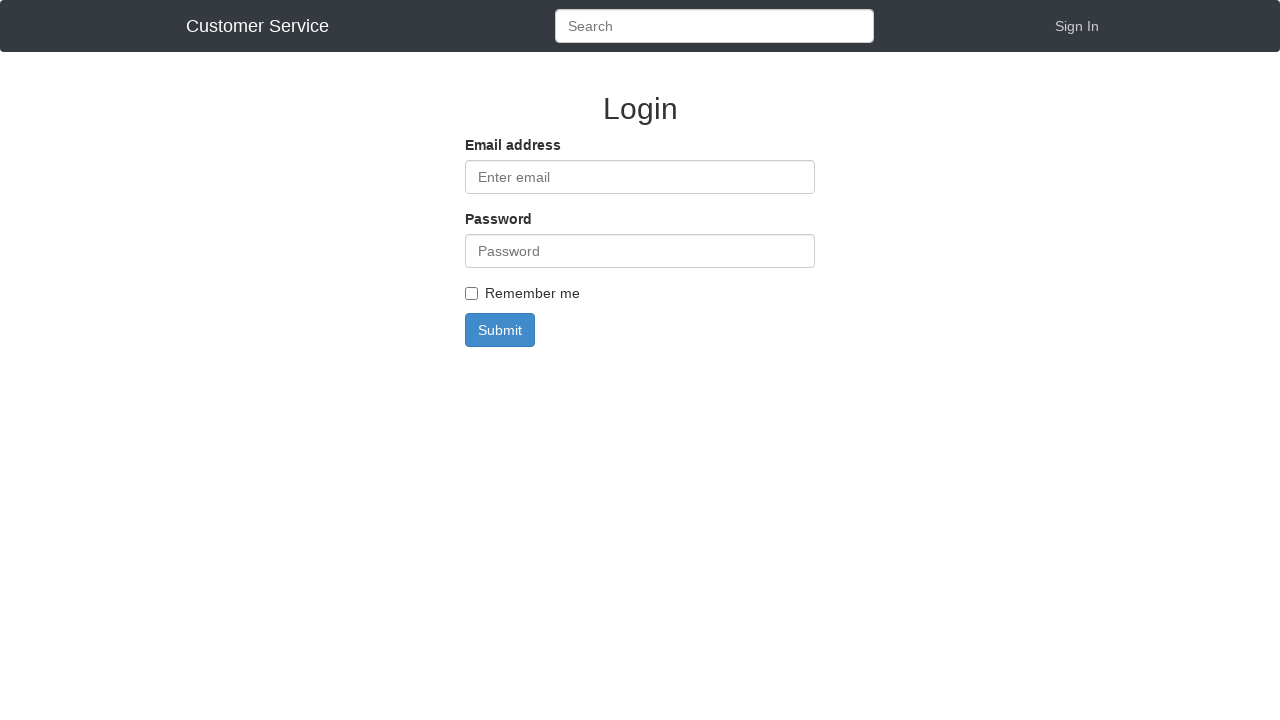

Entered test@gmail.com in email field on #email-id
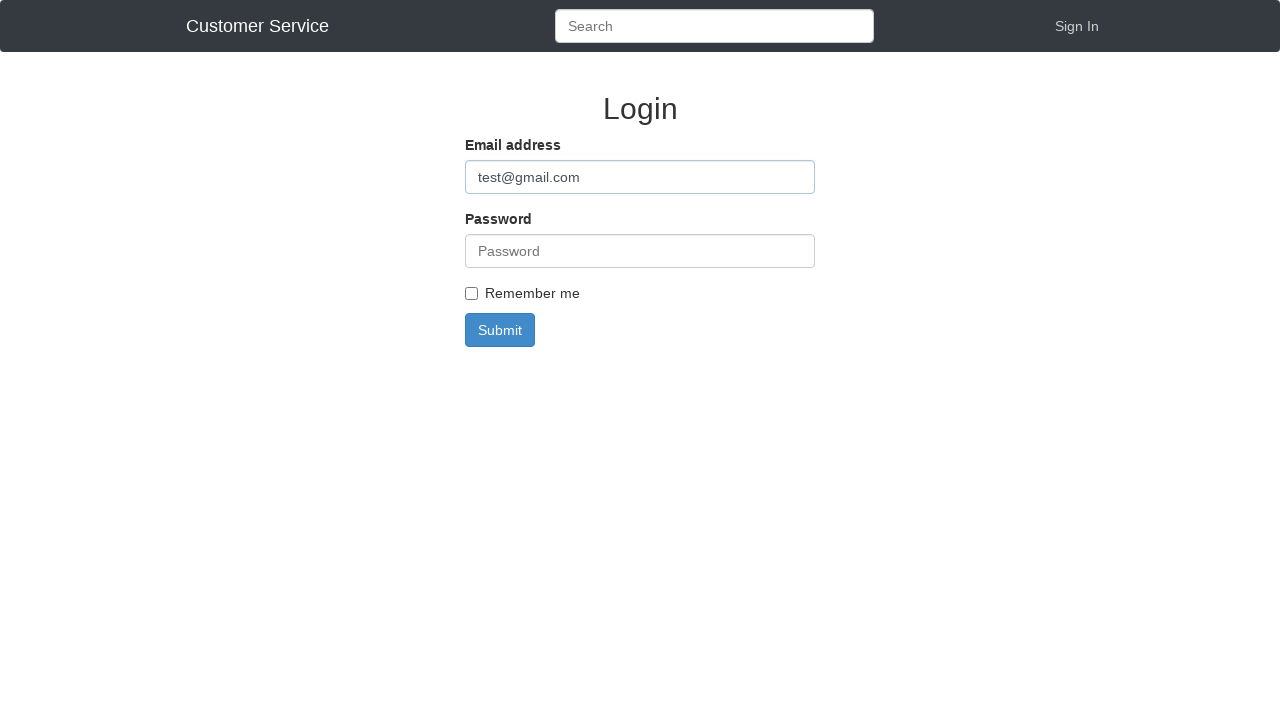

Entered password in password field on input[name='password-name']
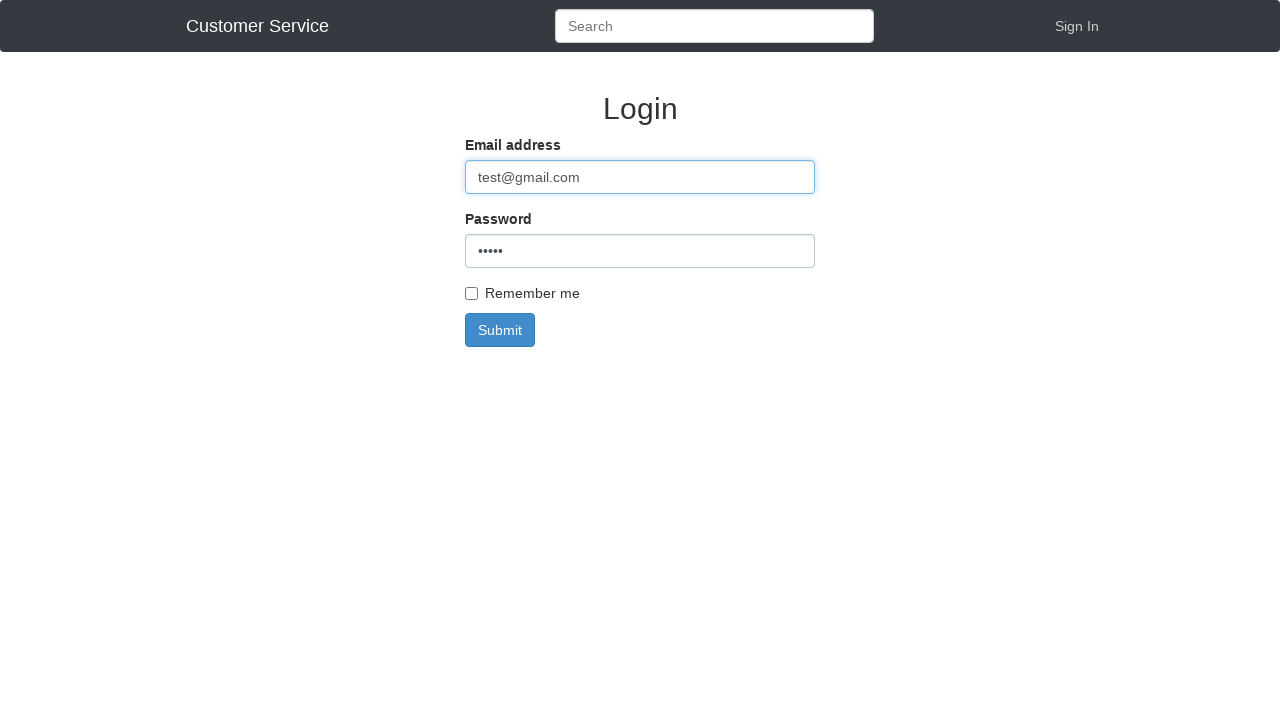

Checked 'Remember me' checkbox at (472, 294) on #remember
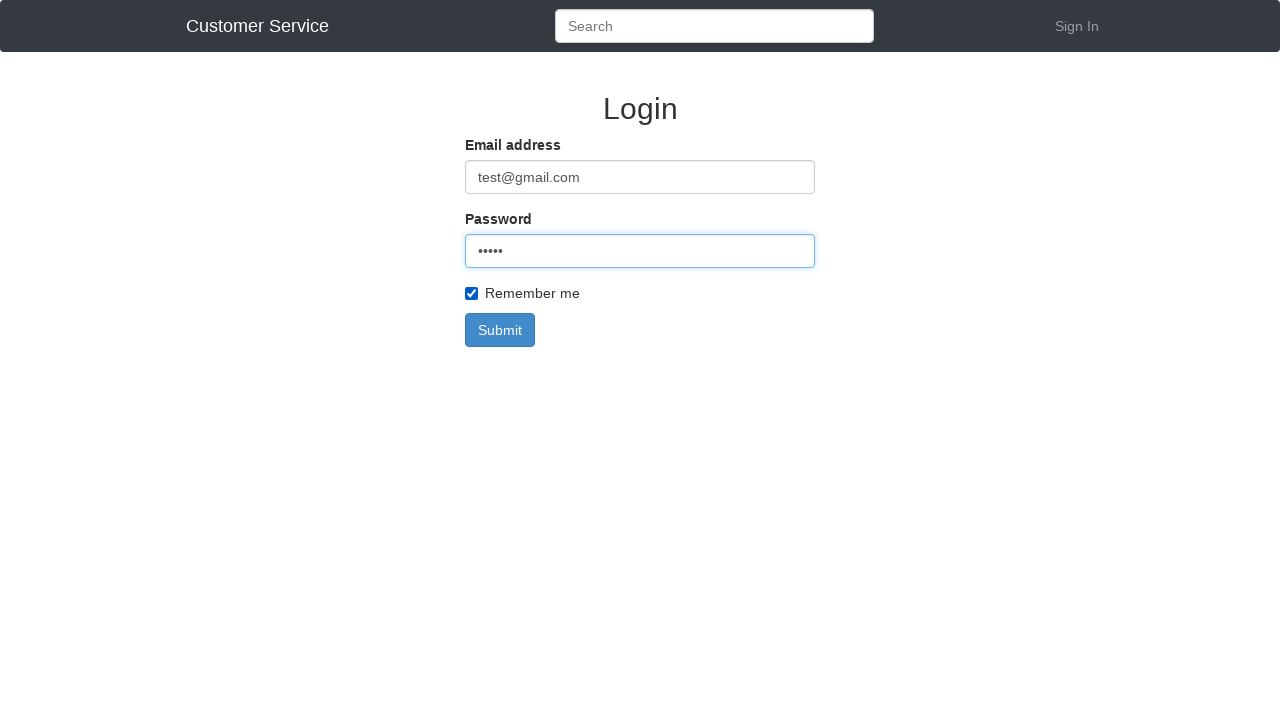

Clicked Submit button to log in at (500, 330) on button:has-text('Submit')
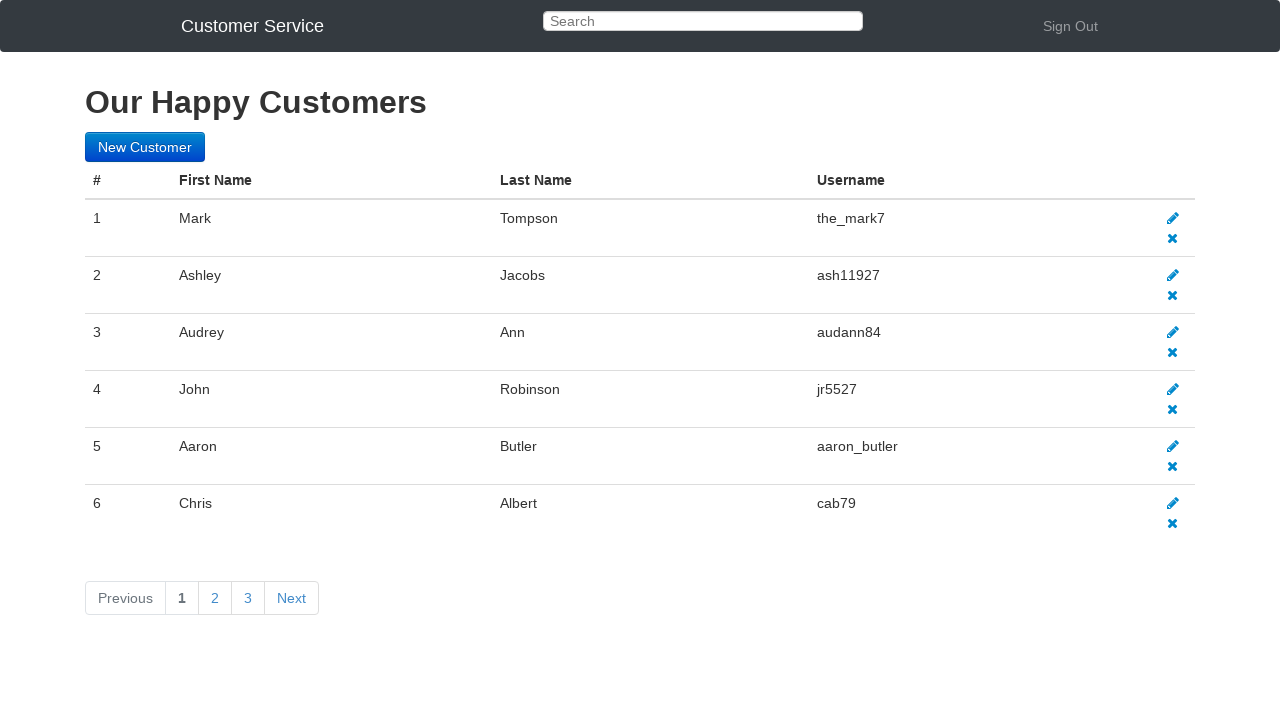

CRM dashboard loaded after successful login
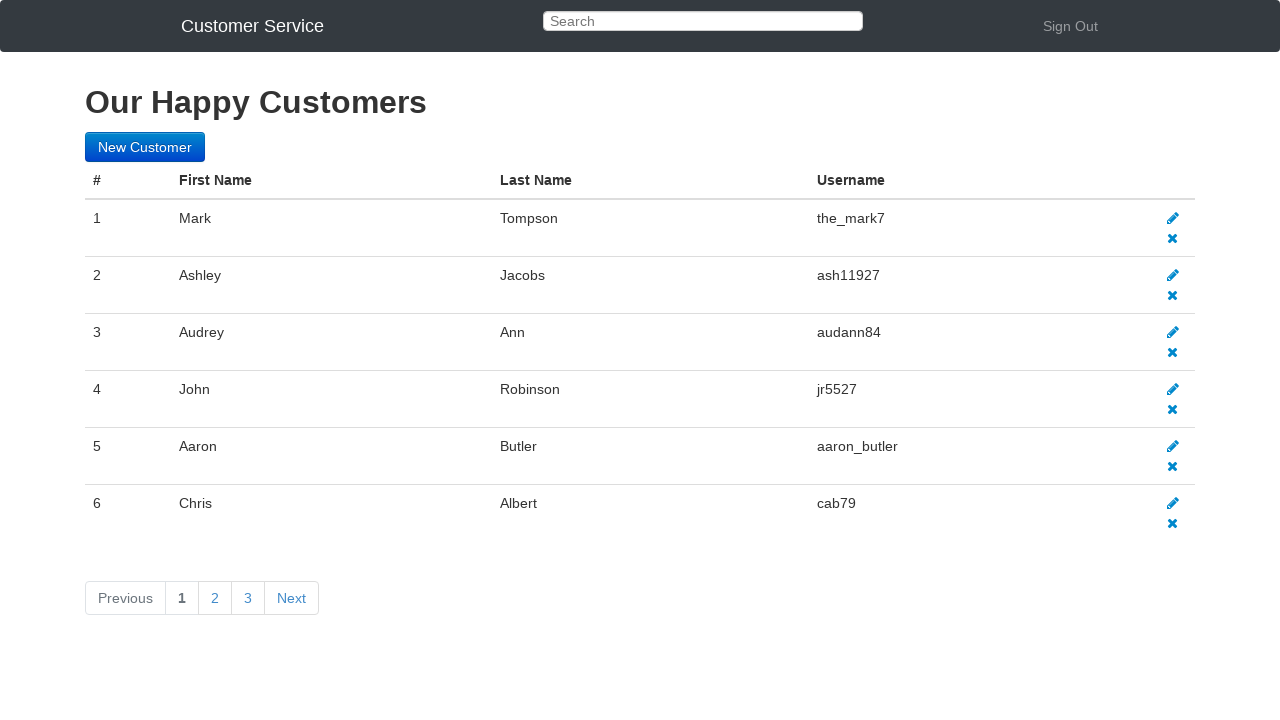

Clicked Sign Out link to log out at (1071, 26) on text=Sign Out
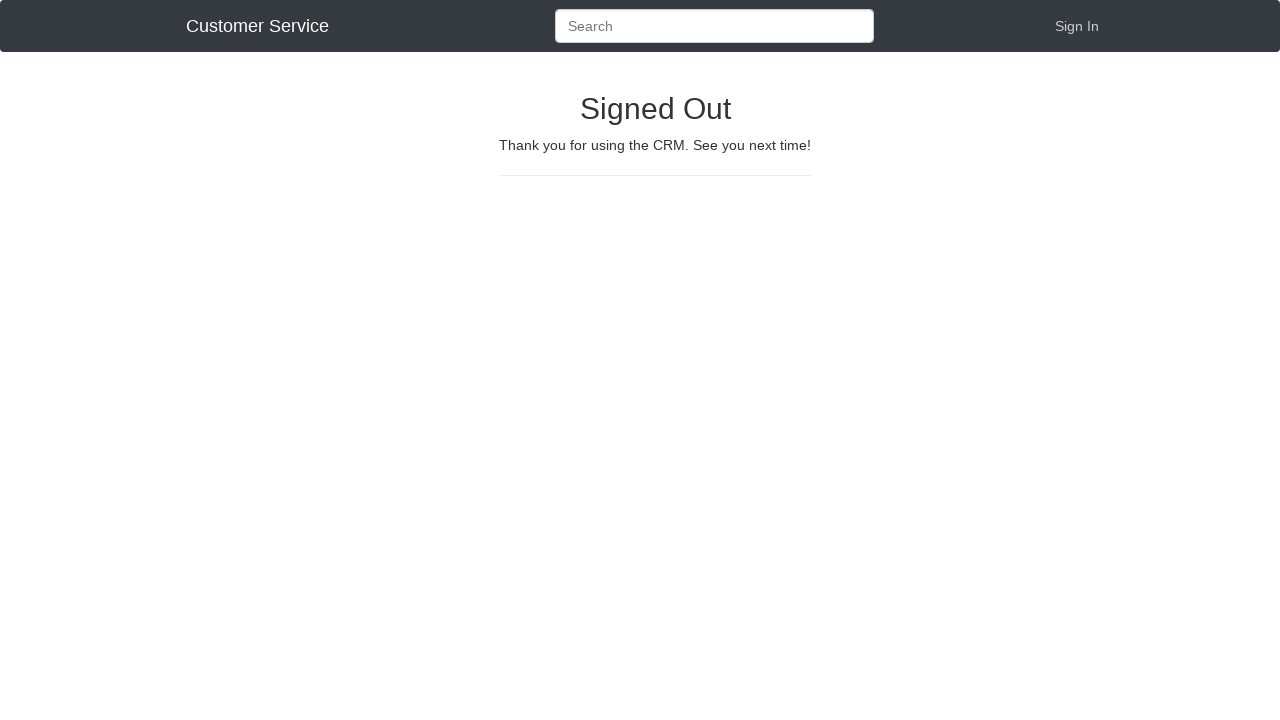

Logout confirmation message displayed successfully
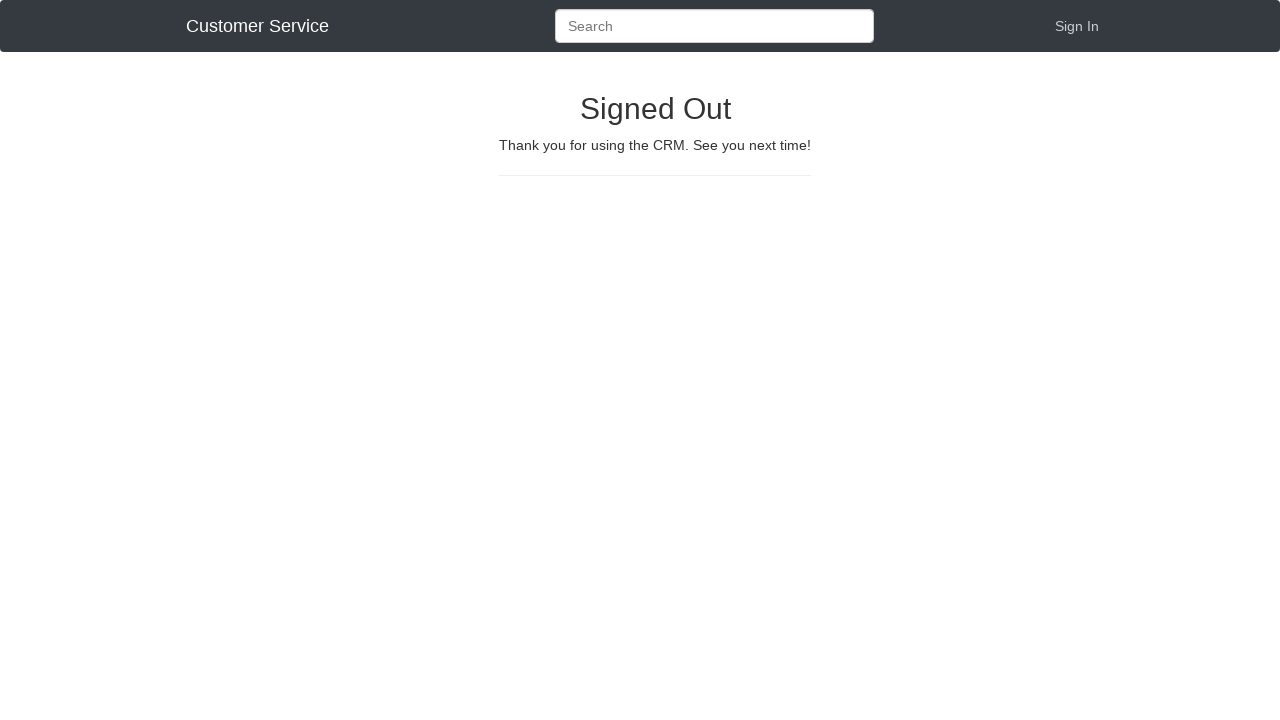

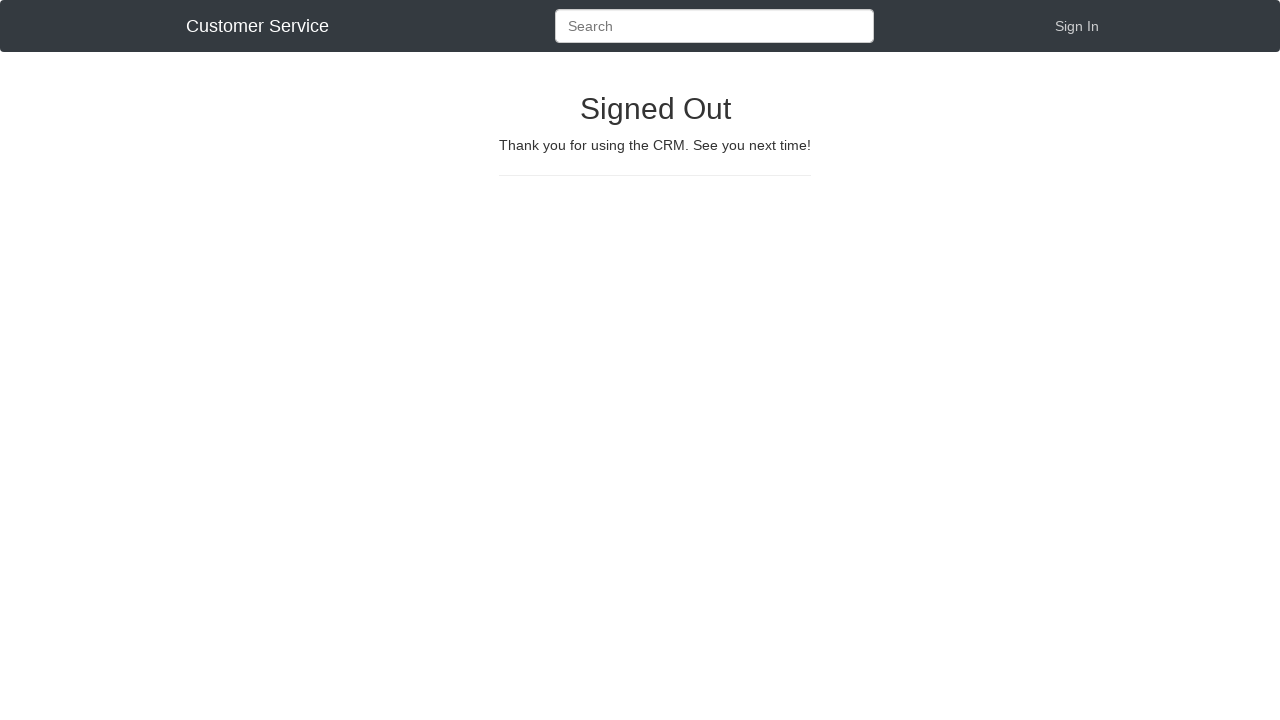